Tests downloading a text file from an external file download page by clicking on a file link

Starting URL: https://the-internet.herokuapp.com/download

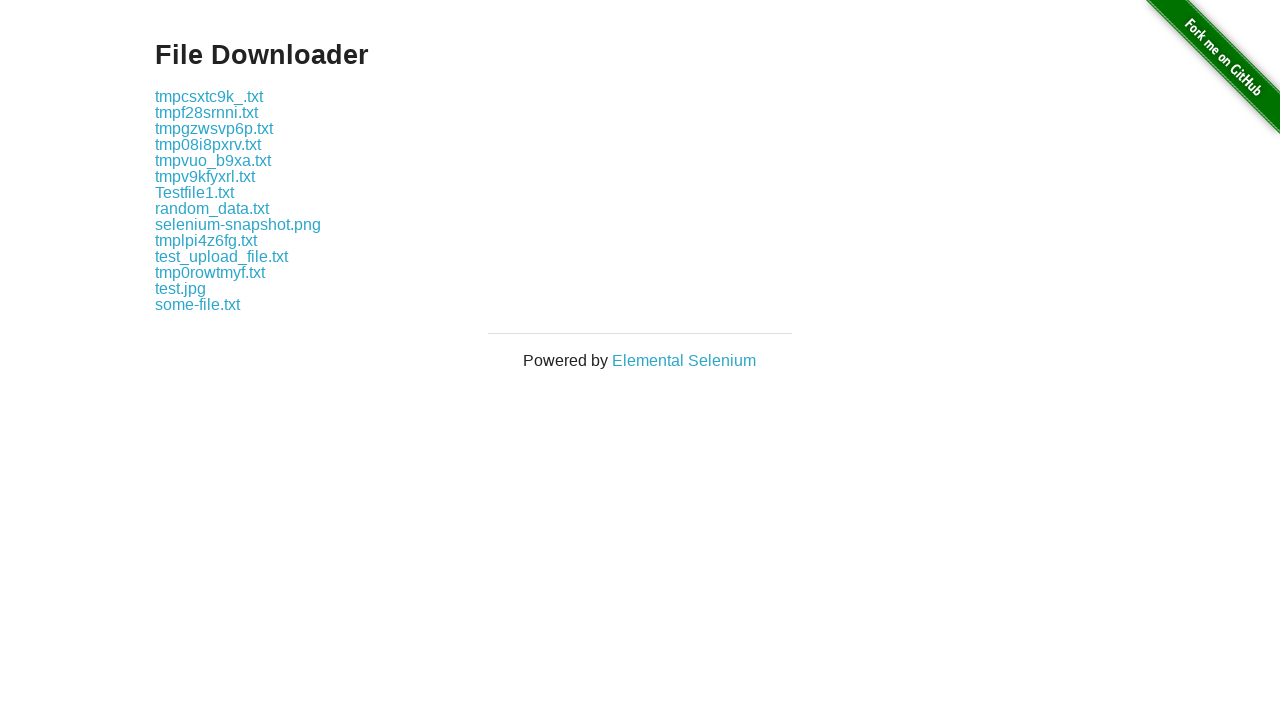

Clicked on 'some-file.txt' link to initiate download at (198, 304) on a:text('some-file.txt')
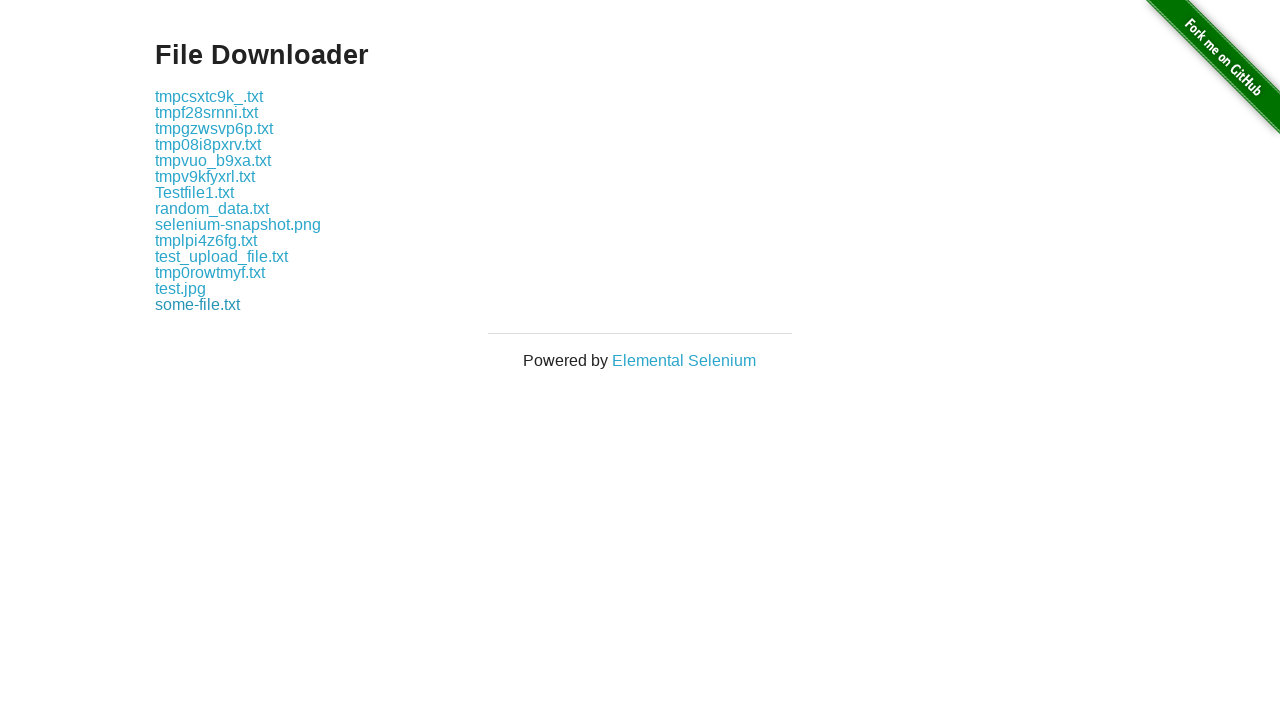

Download completed and file object retrieved
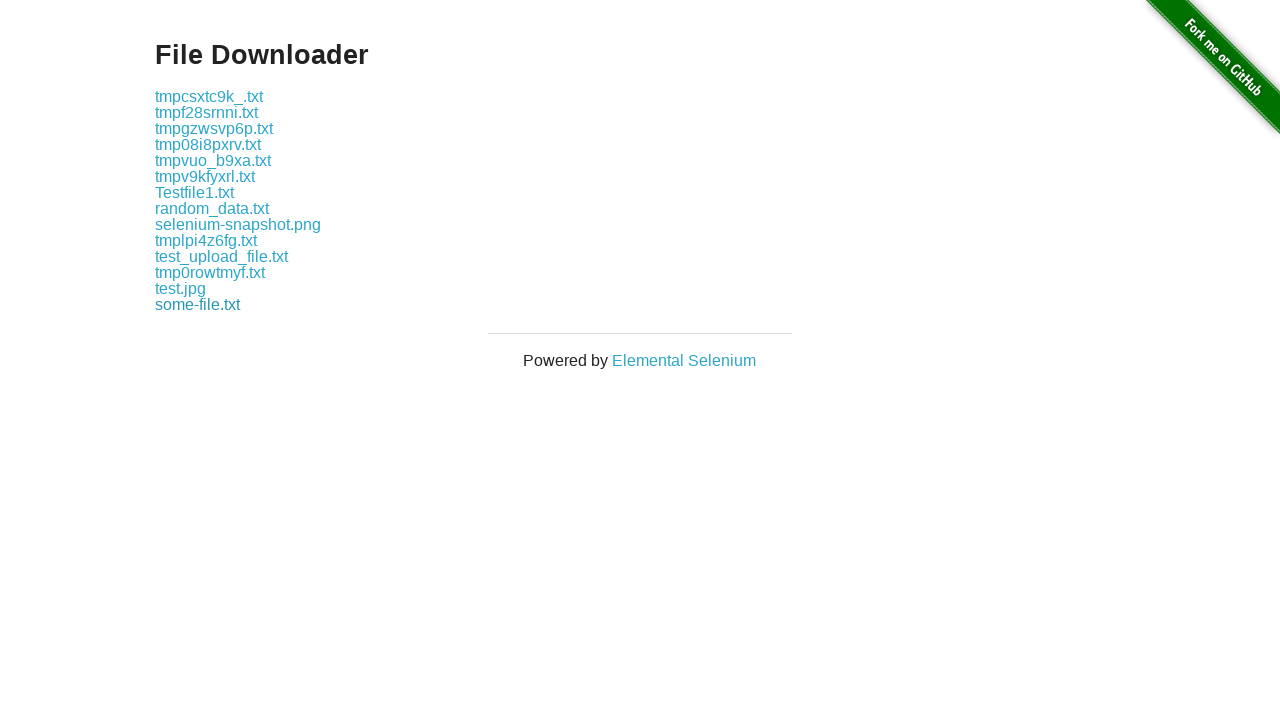

Verified downloaded filename is 'some-file.txt'
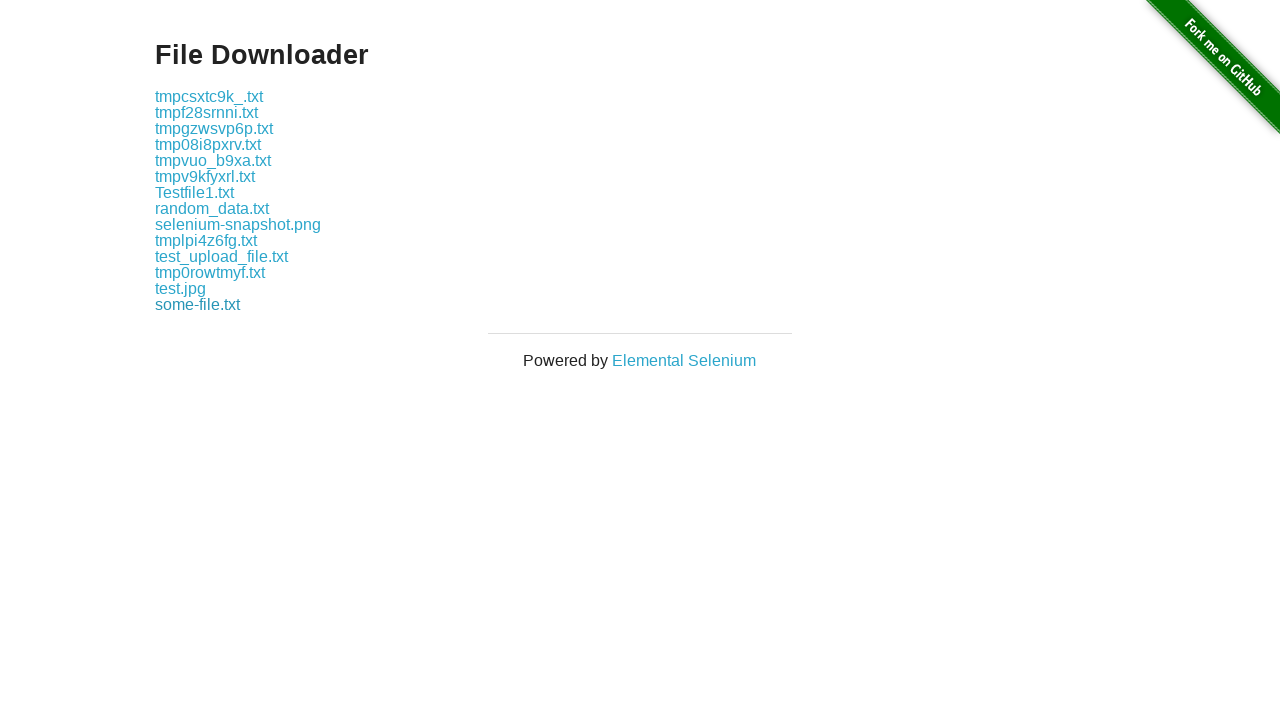

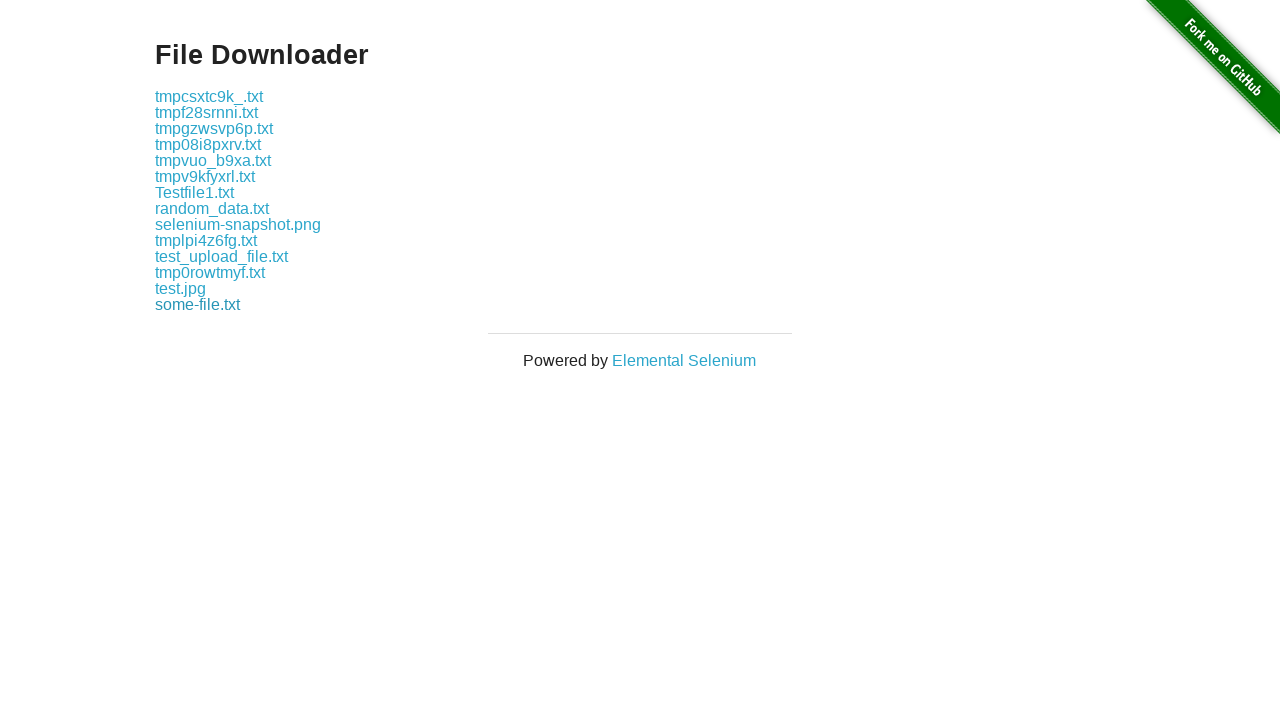